Tests selecting multiple random non-consecutive grid items using Control+Click

Starting URL: https://jqueryui.com/resources/demos/selectable/display-grid.html

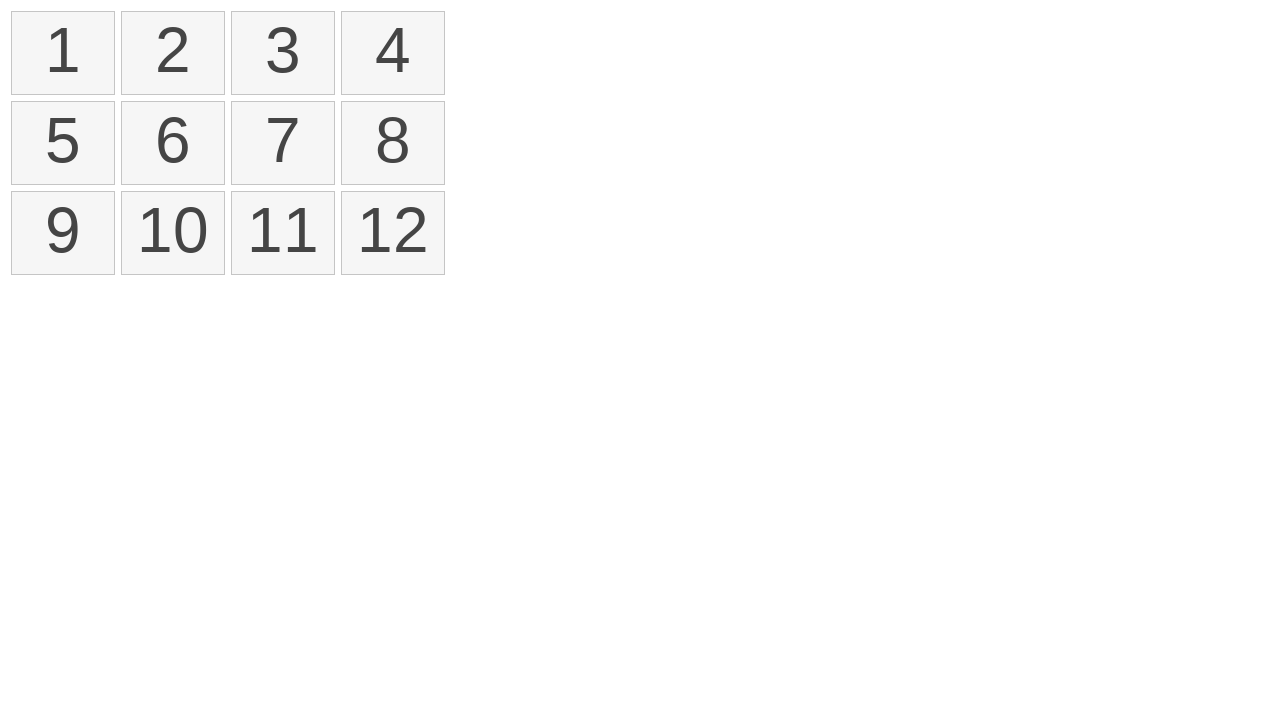

Waited for grid items to load in selectable list
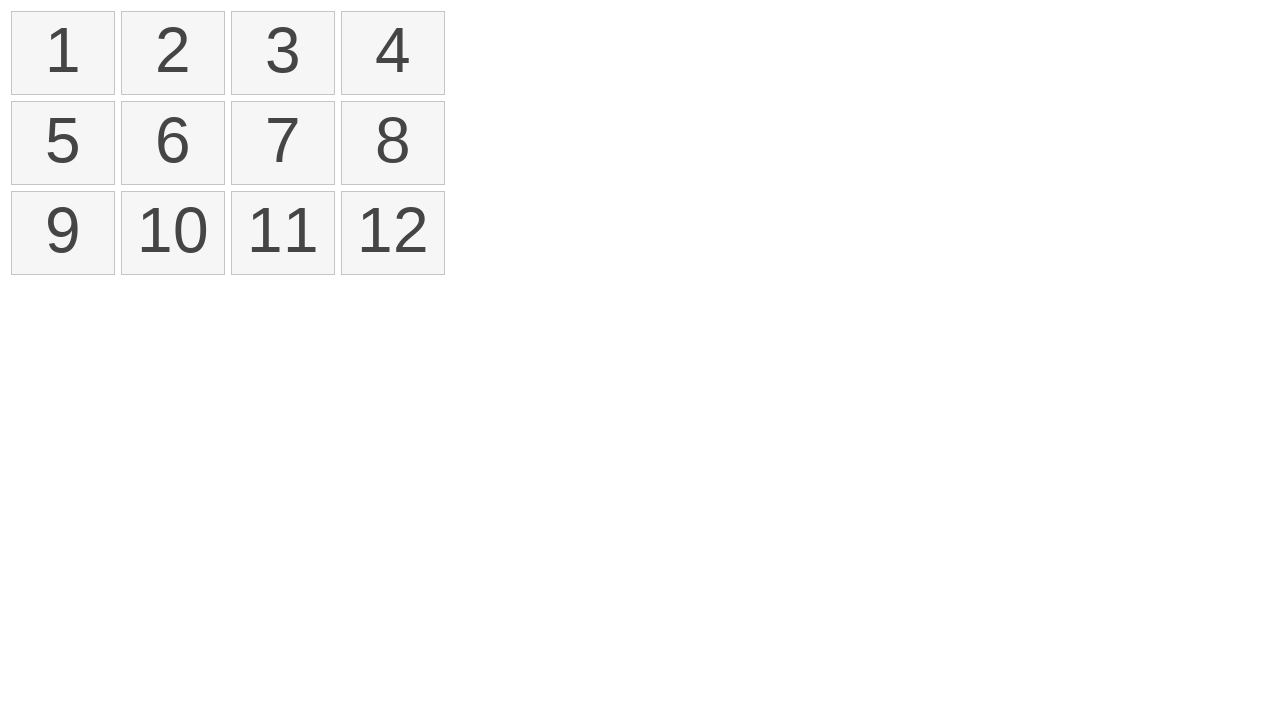

Located all selectable grid items
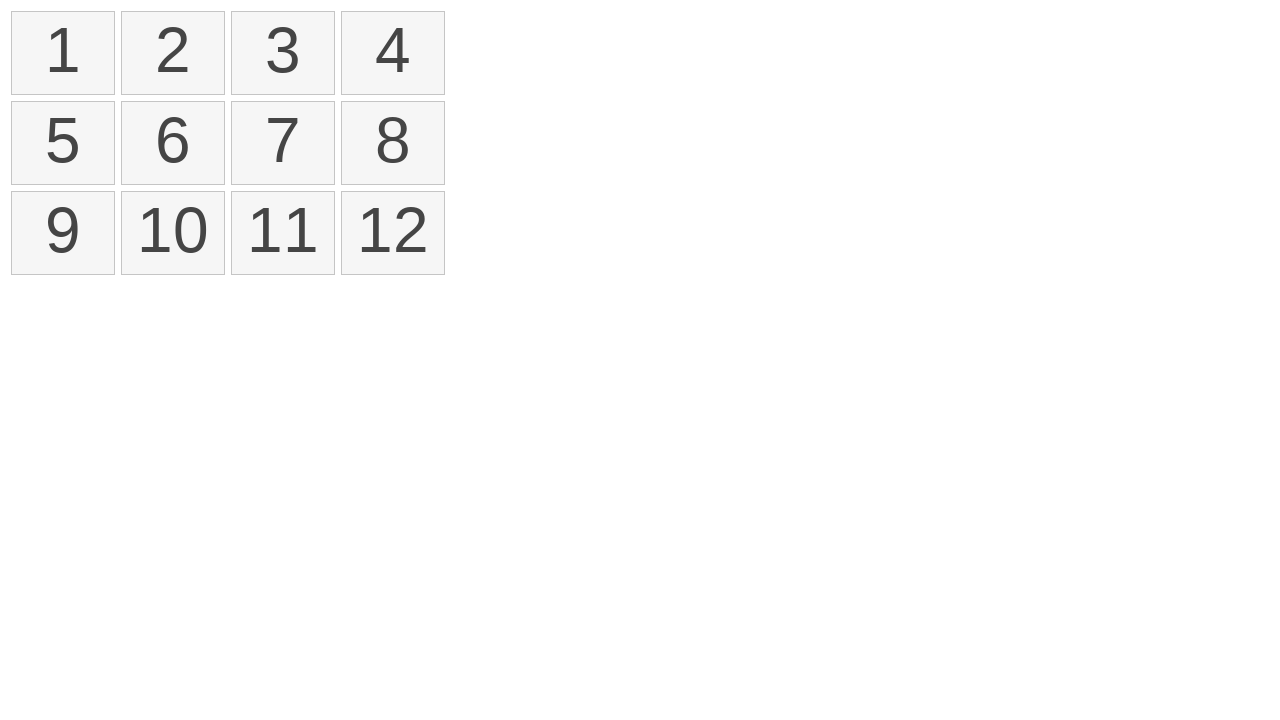

Control+Clicked grid item 0 (first item) at (63, 53) on xpath=//ol[@id='selectable']/li >> nth=0
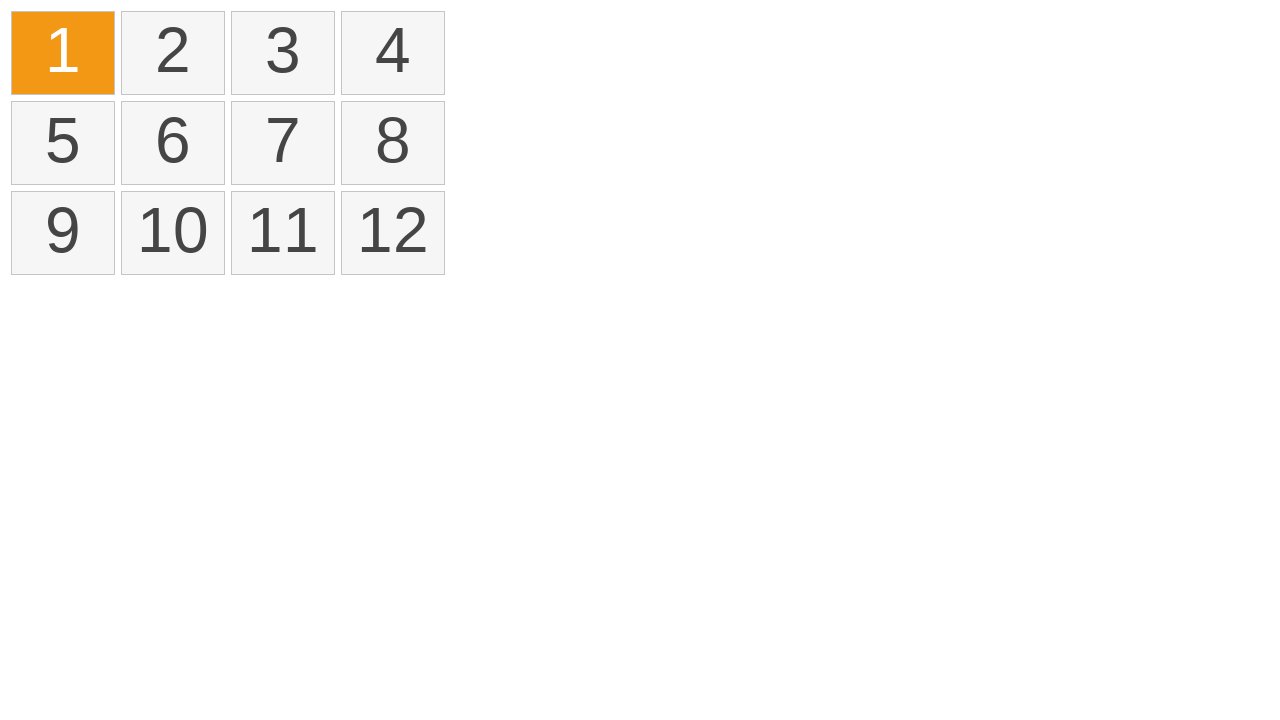

Control+Clicked grid item 3 at (393, 53) on xpath=//ol[@id='selectable']/li >> nth=3
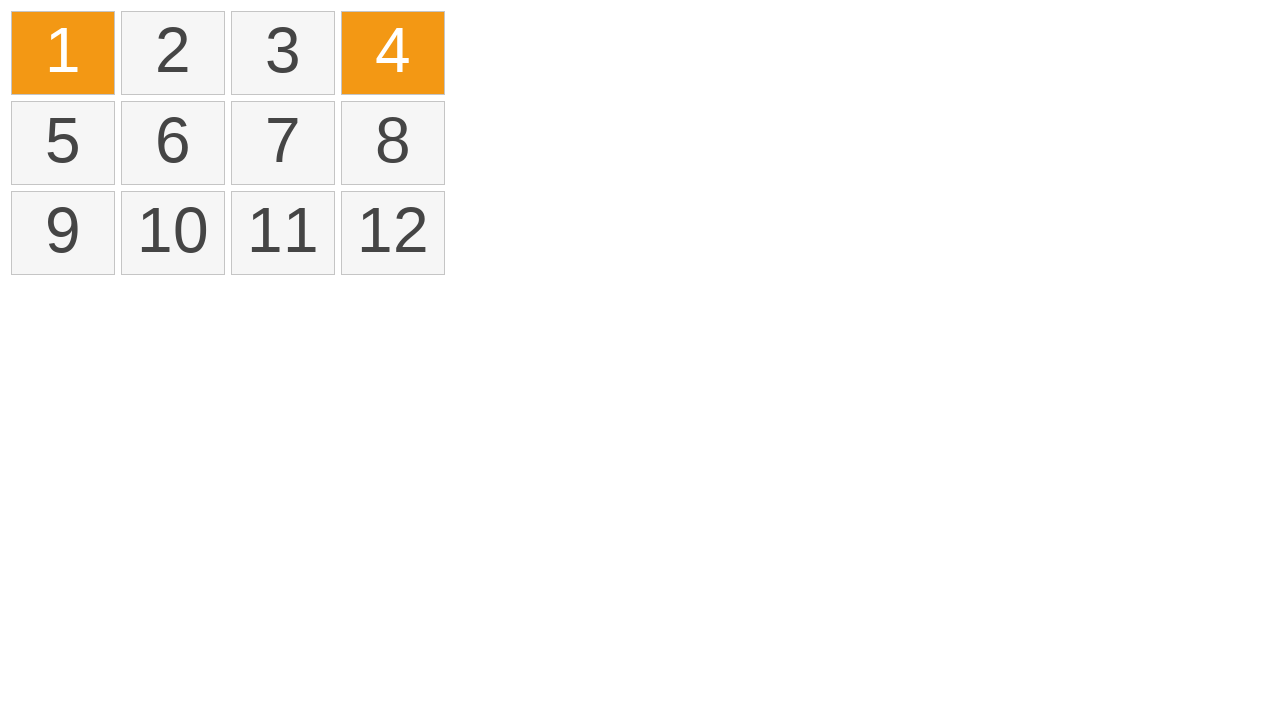

Control+Clicked grid item 8 at (63, 233) on xpath=//ol[@id='selectable']/li >> nth=8
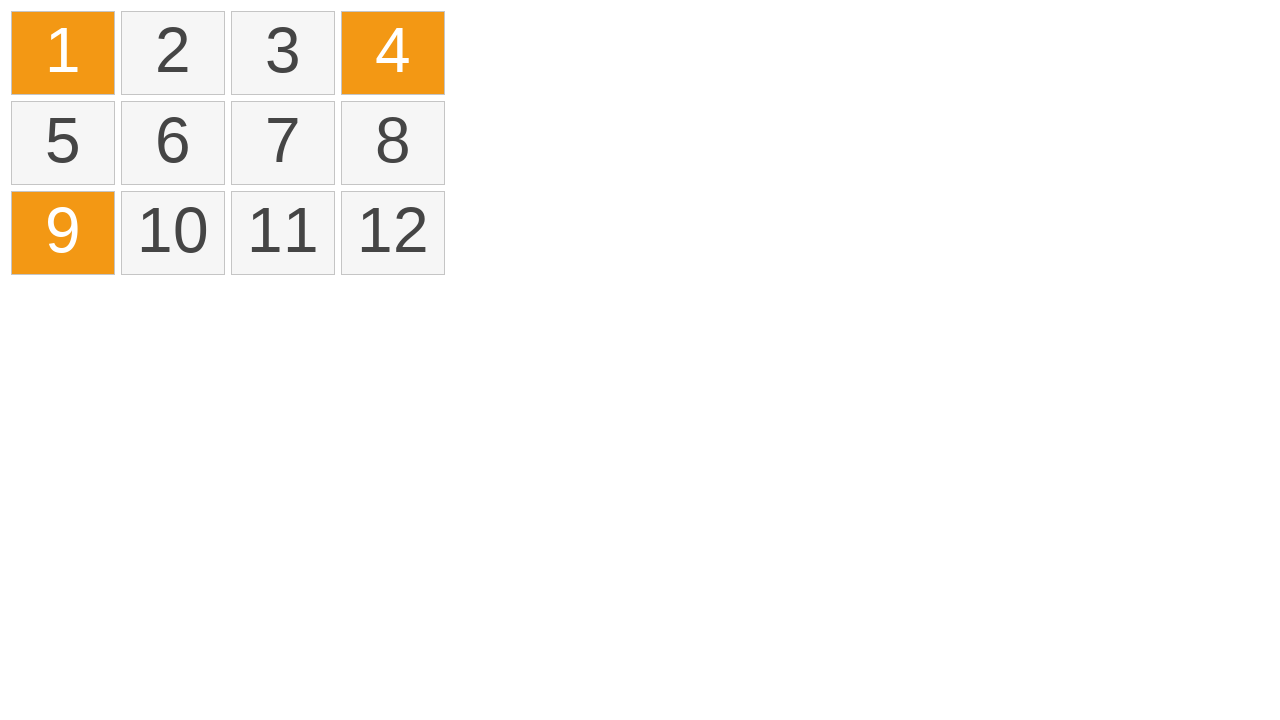

Control+Clicked grid item 9 at (173, 233) on xpath=//ol[@id='selectable']/li >> nth=9
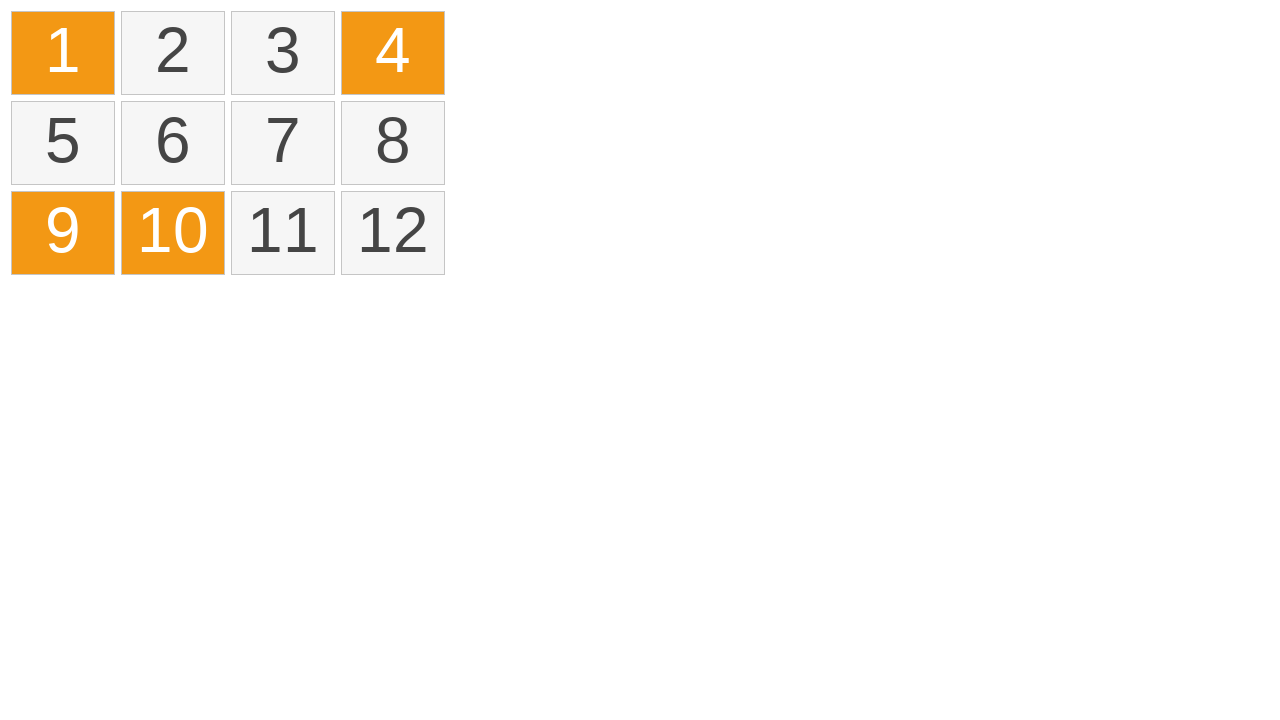

Control+Clicked grid item 11 (last random item) at (393, 233) on xpath=//ol[@id='selectable']/li >> nth=11
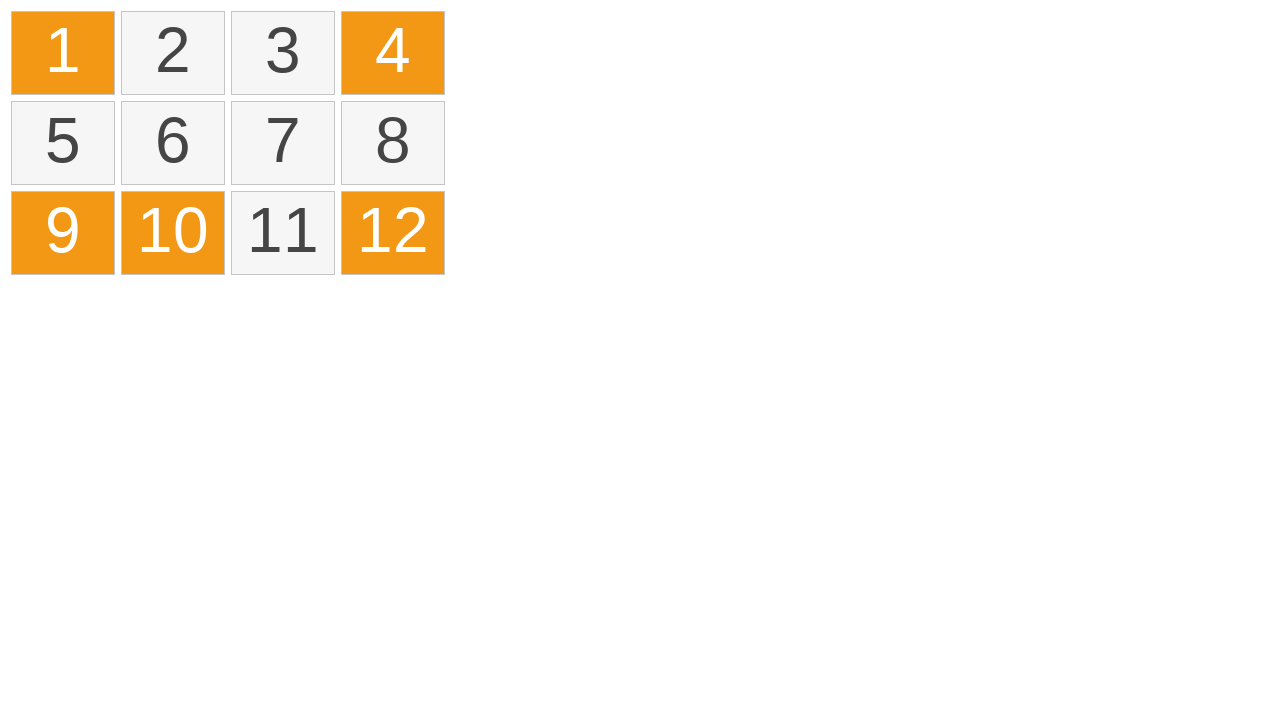

Verified that selected items are marked with ui-selected class
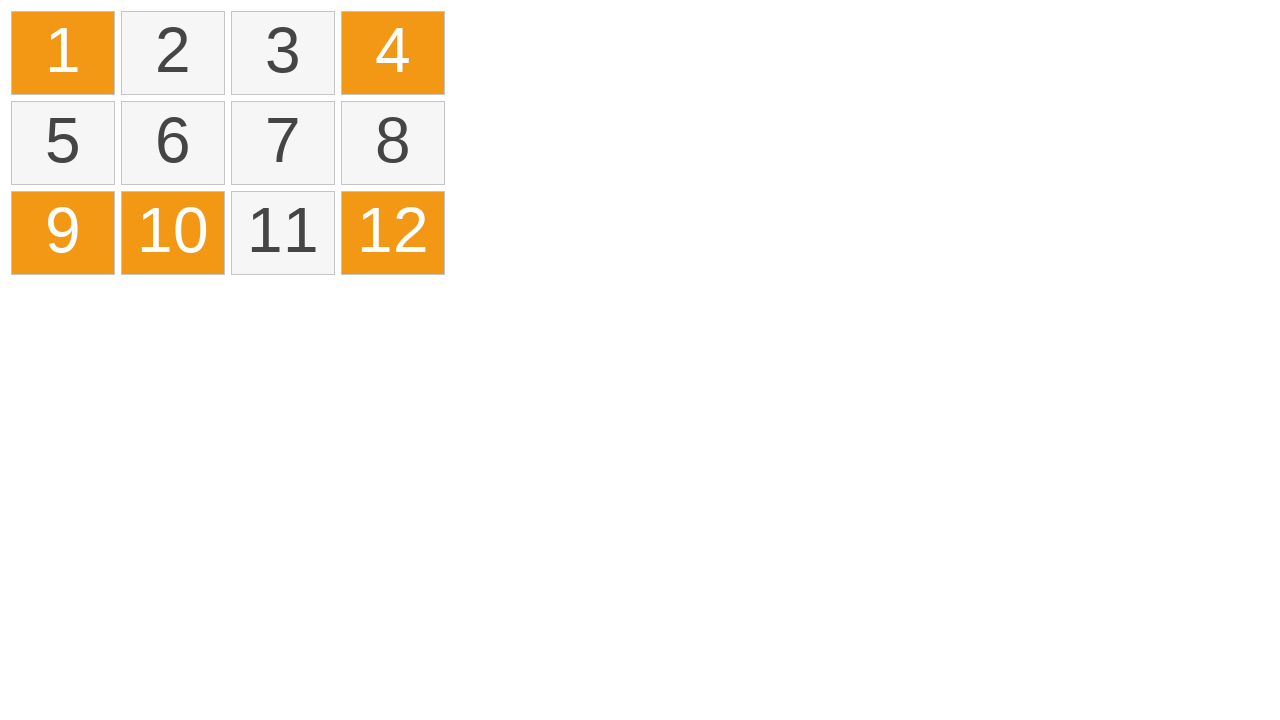

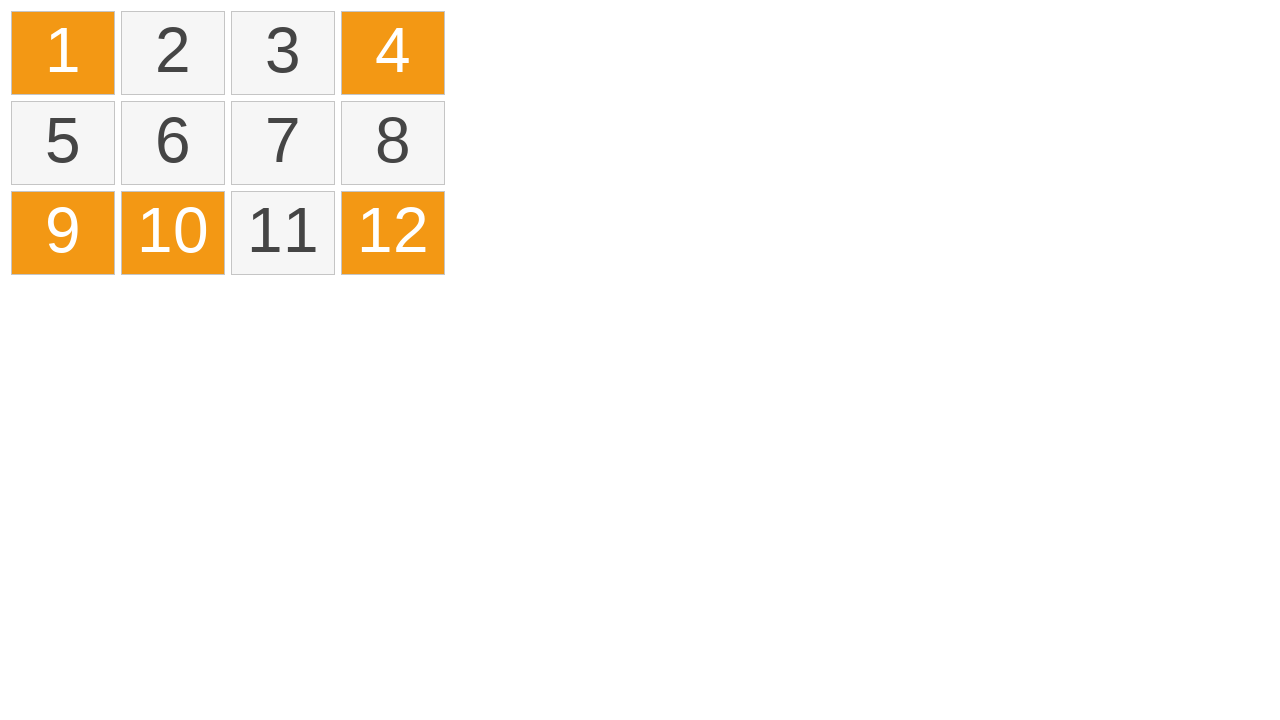